Tests dynamic controls page by clicking a button to remove a checkbox and waiting for the confirmation message to appear, verifying the element is displayed.

Starting URL: https://the-internet.herokuapp.com/dynamic_controls

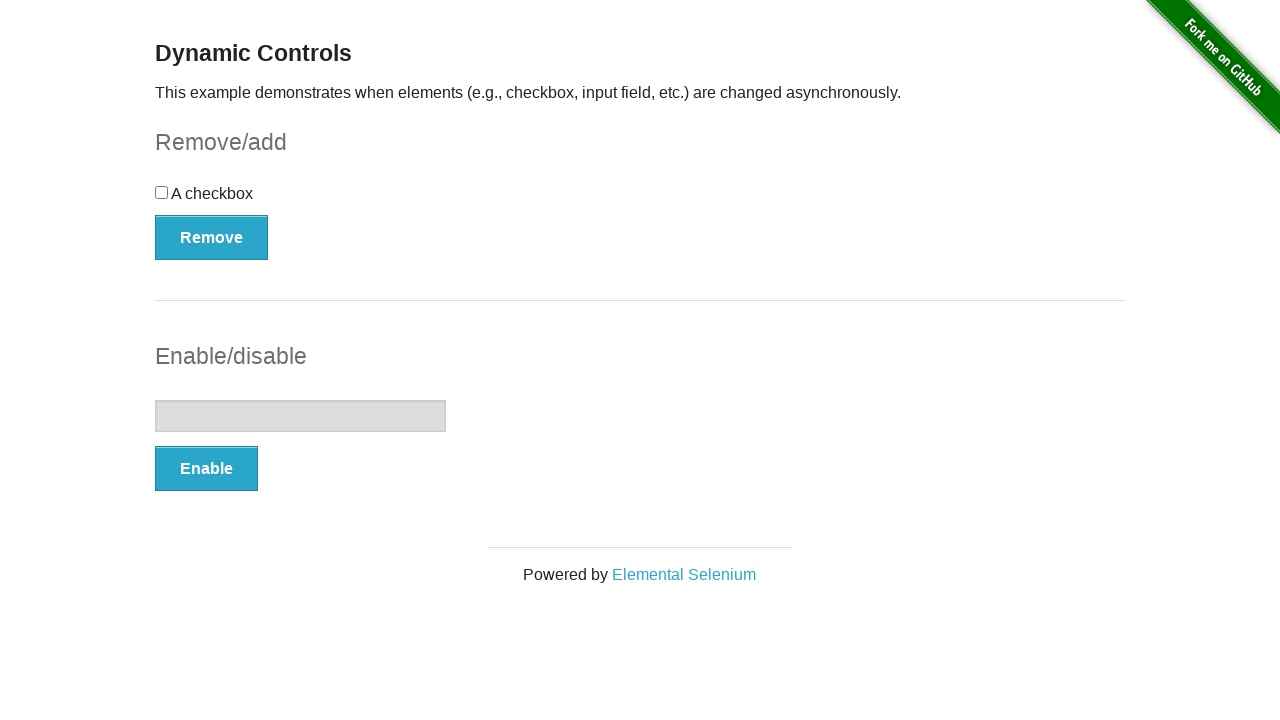

Clicked Remove button in checkbox example section at (212, 237) on #checkbox-example > button
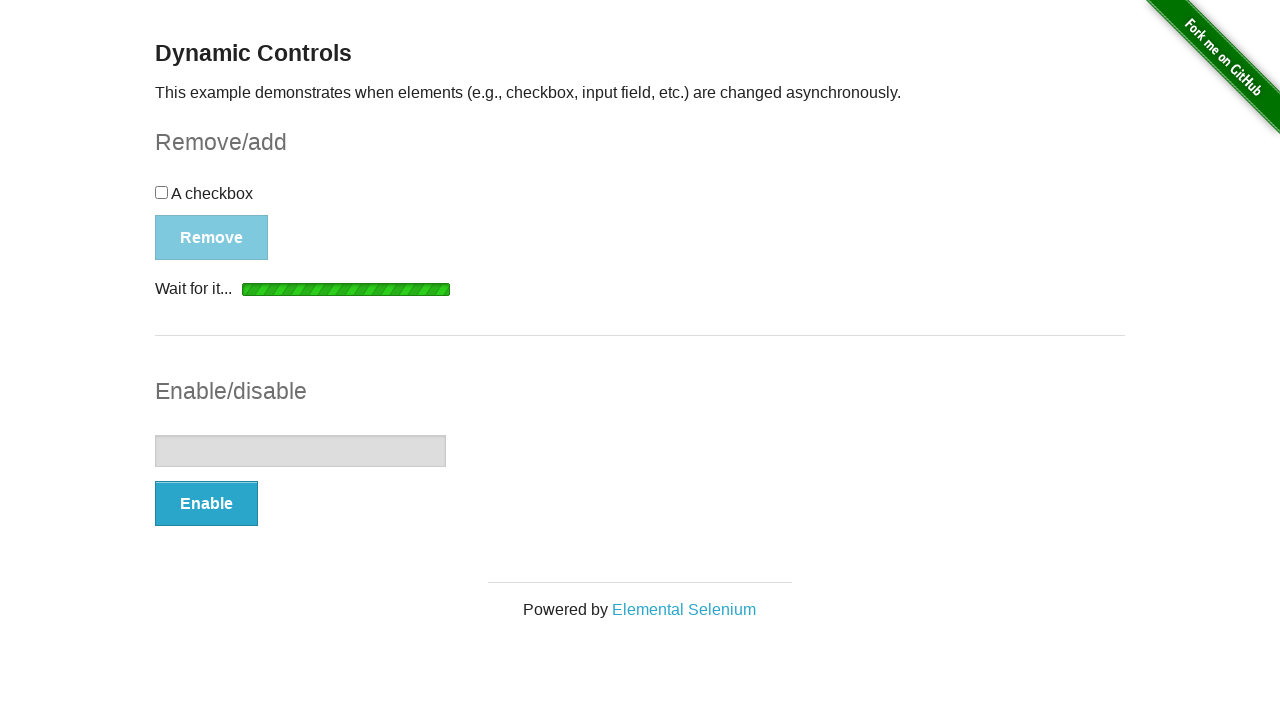

Waited for success message to appear
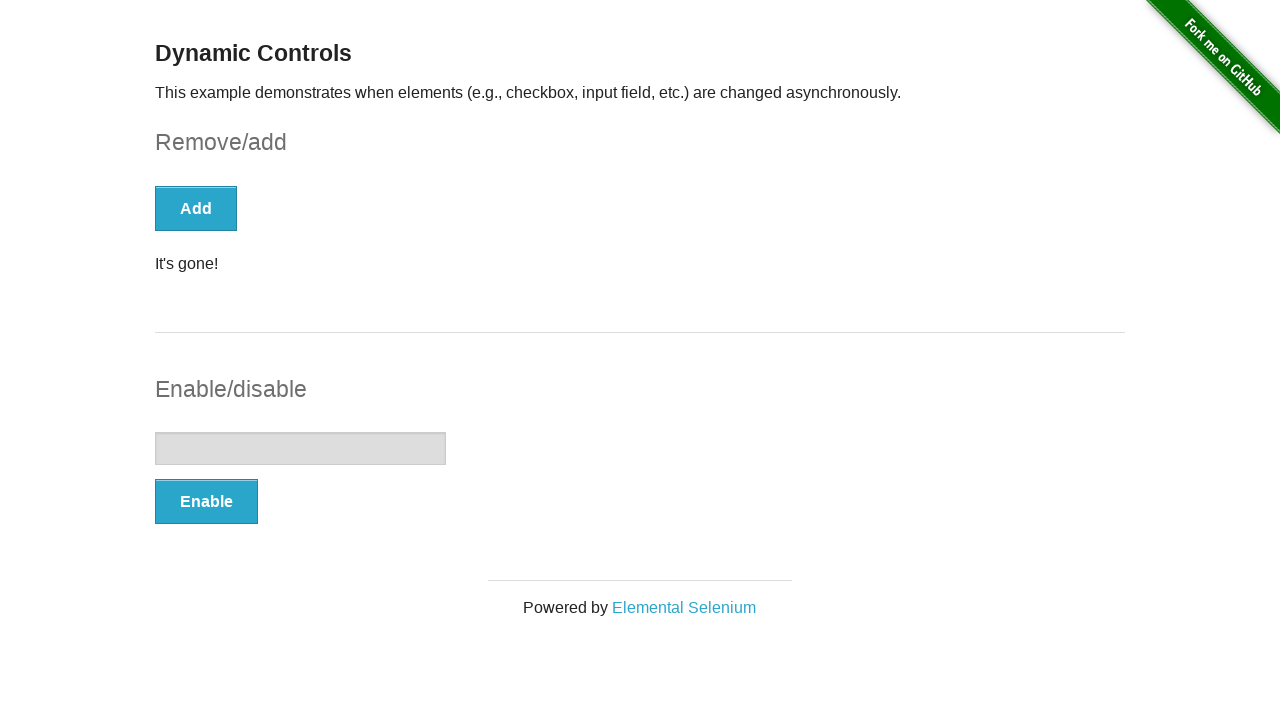

Verified confirmation message is displayed
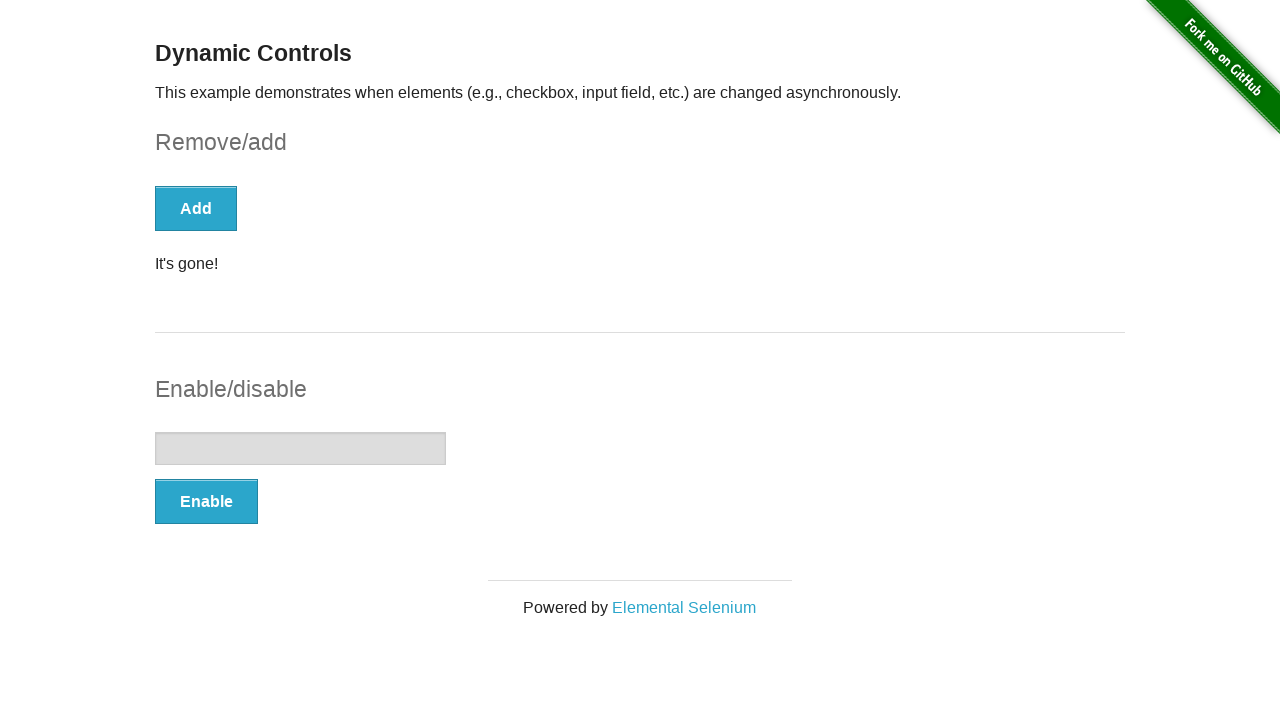

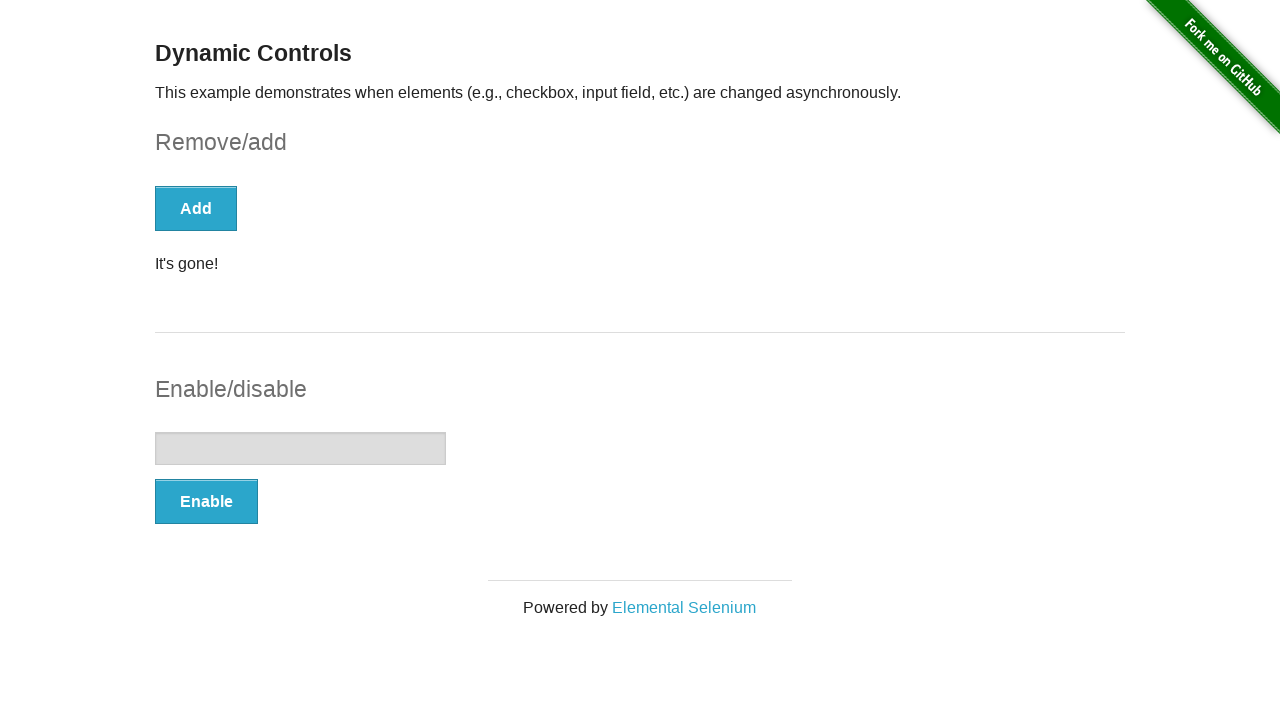